Tests radio button and checkbox interactions on a blog page by selecting gender radio buttons and checking fruit color checkboxes

Starting URL: https://omayo.blogspot.com/

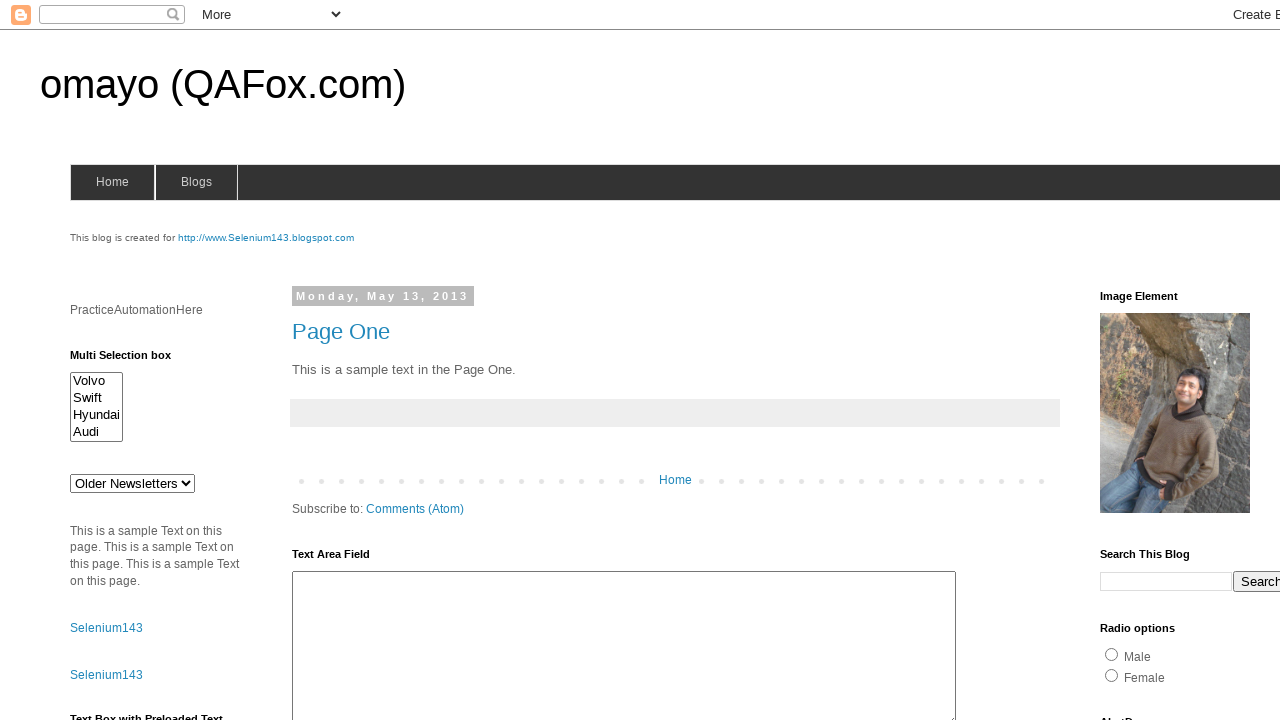

Clicked male radio button at (1112, 654) on input[value='male']
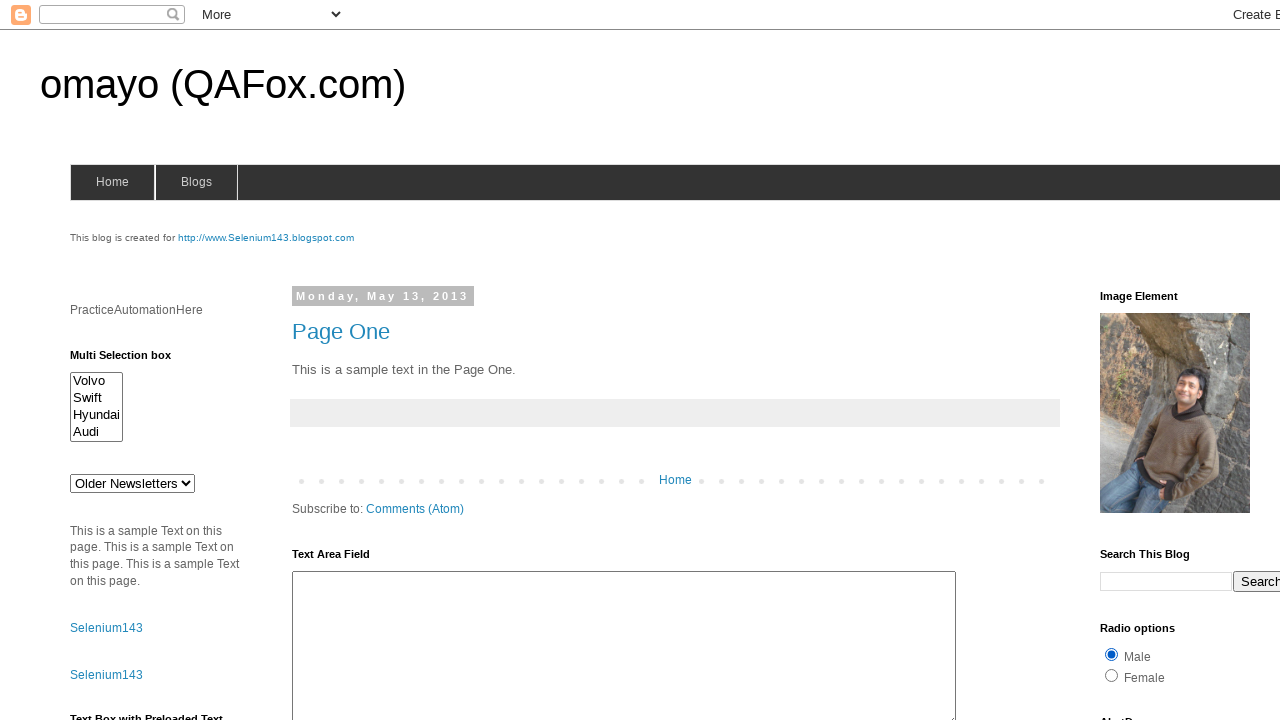

Clicked female radio button, deselecting male at (1112, 675) on input[value='female']
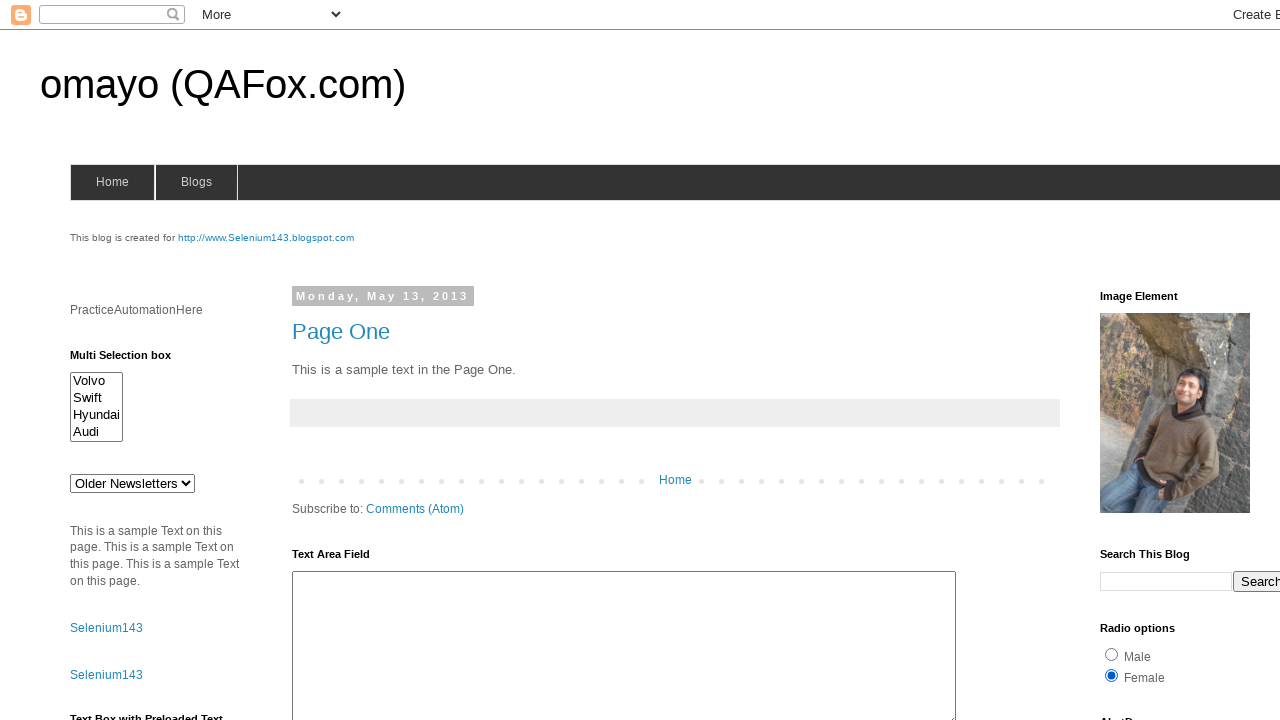

Located orange checkbox element
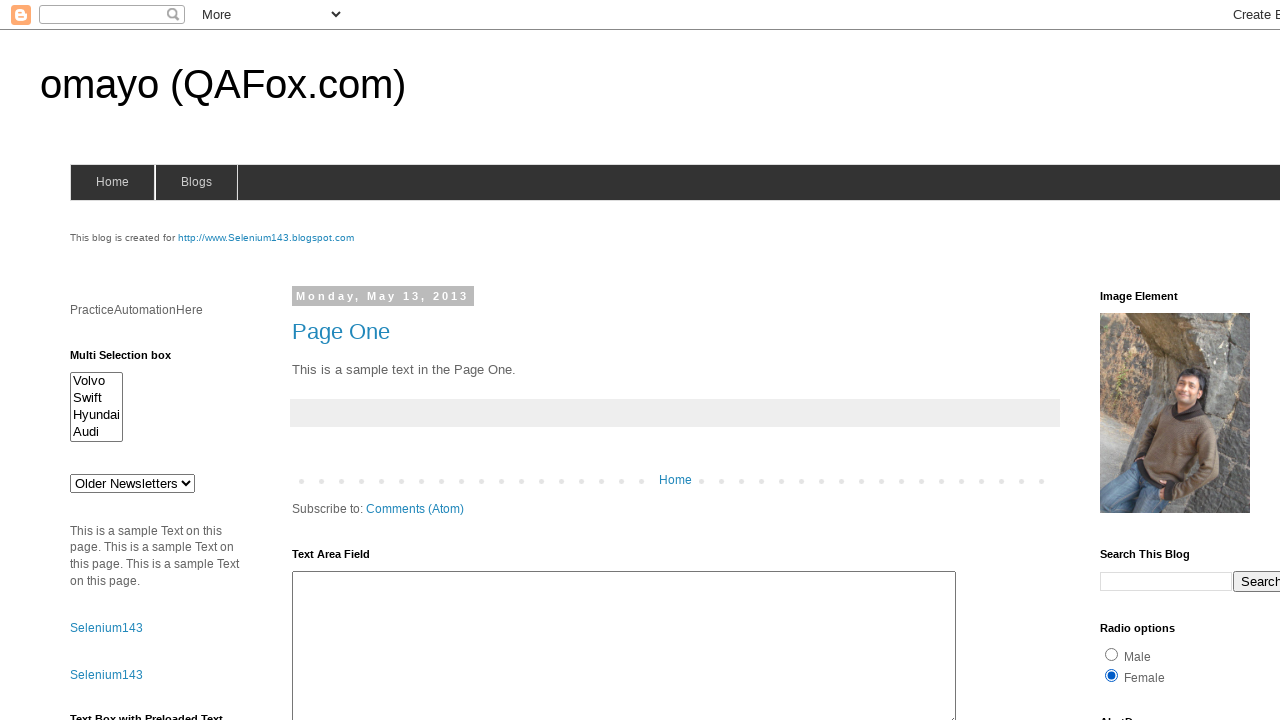

Orange checkbox was already checked
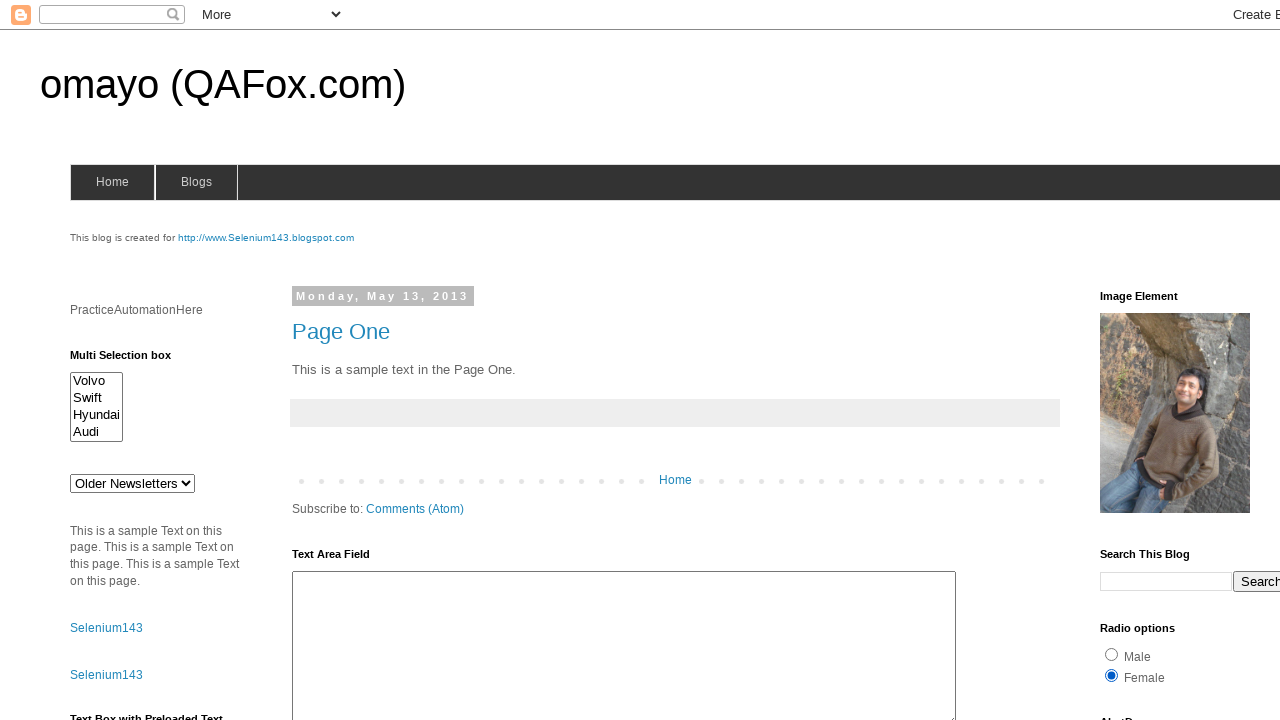

Located blue checkbox element
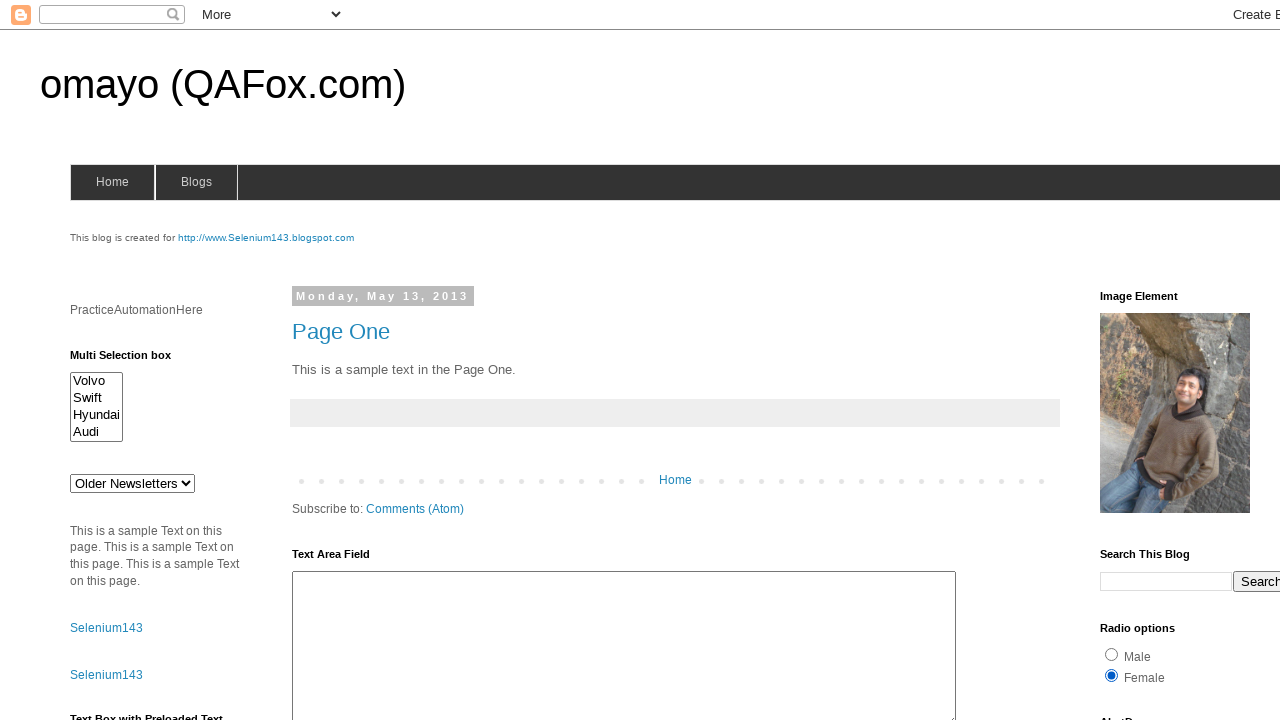

Checked blue checkbox at (1200, 361) on input[value='blue']
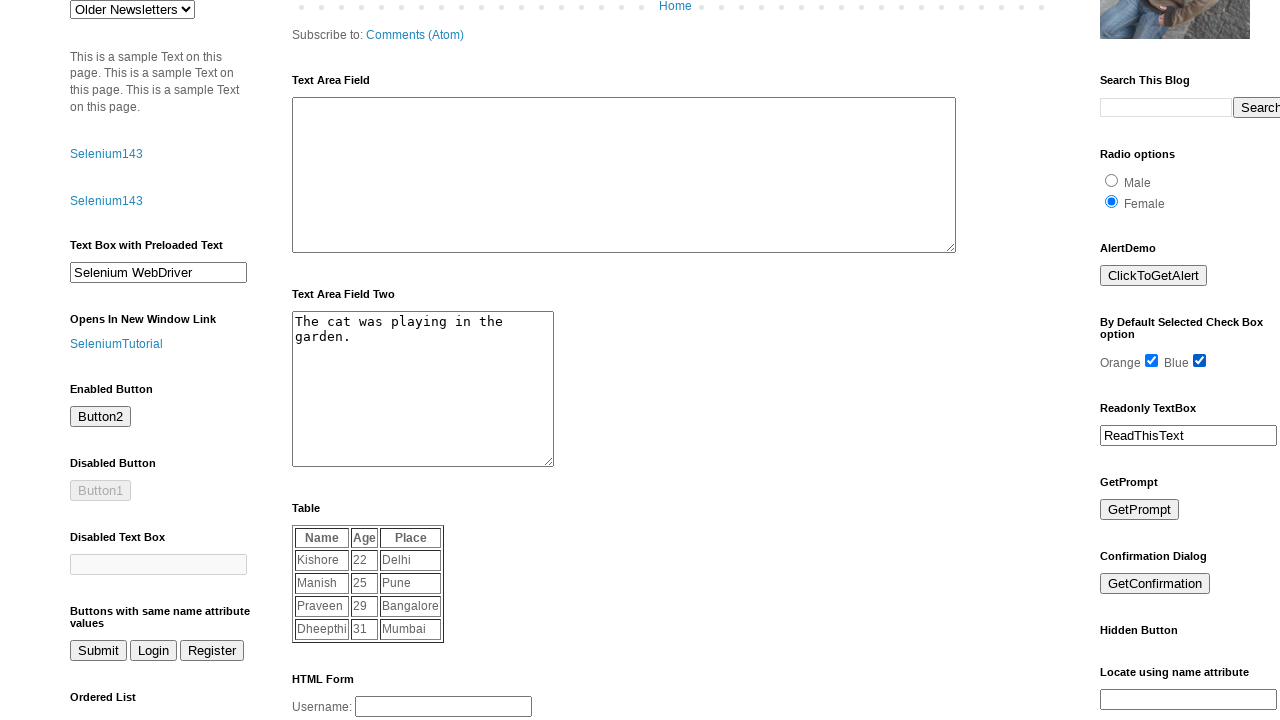

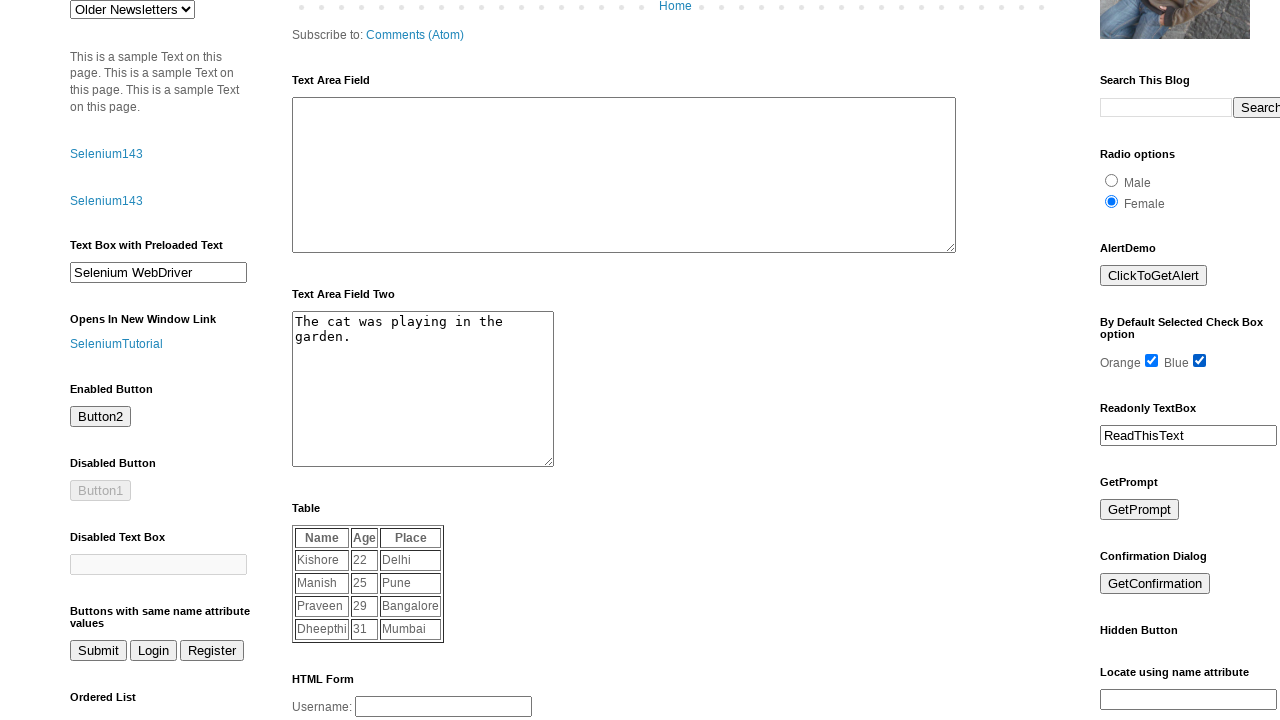